Tests opting out of A/B tests by adding an opt-out cookie after visiting the page, then refreshing to verify the page shows "No A/B Test" heading

Starting URL: http://the-internet.herokuapp.com/abtest

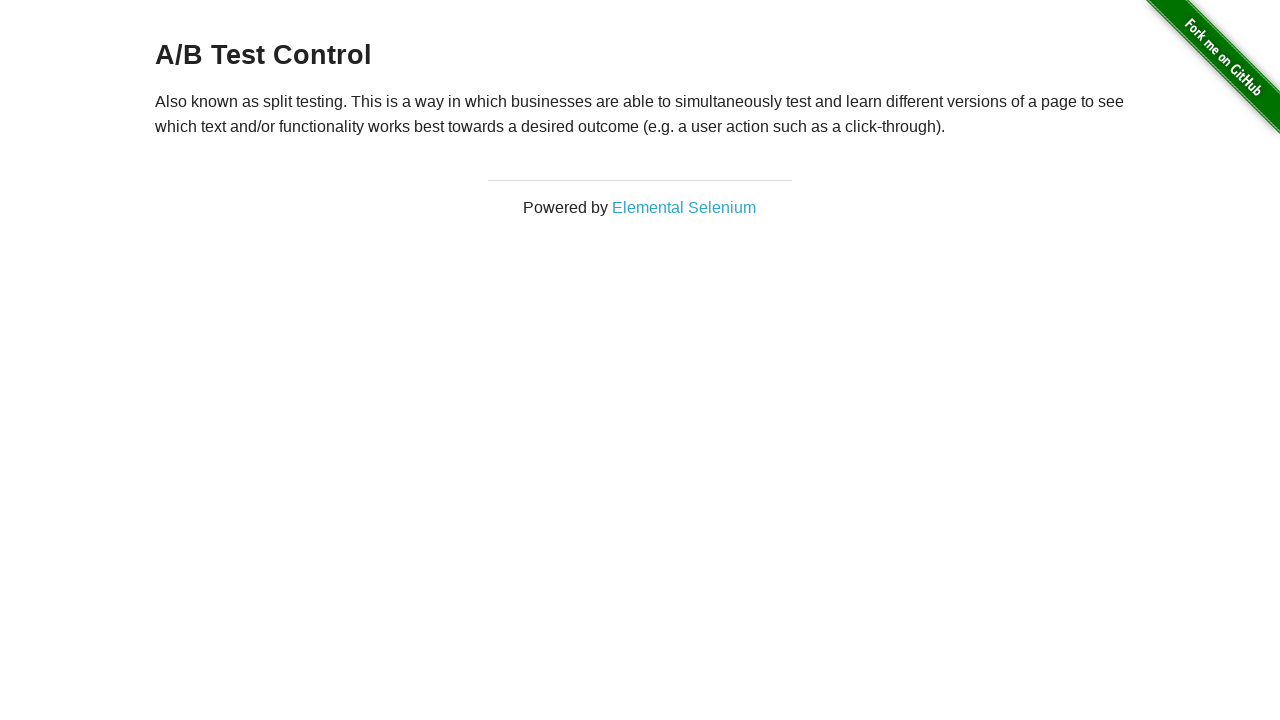

Navigated to A/B test page
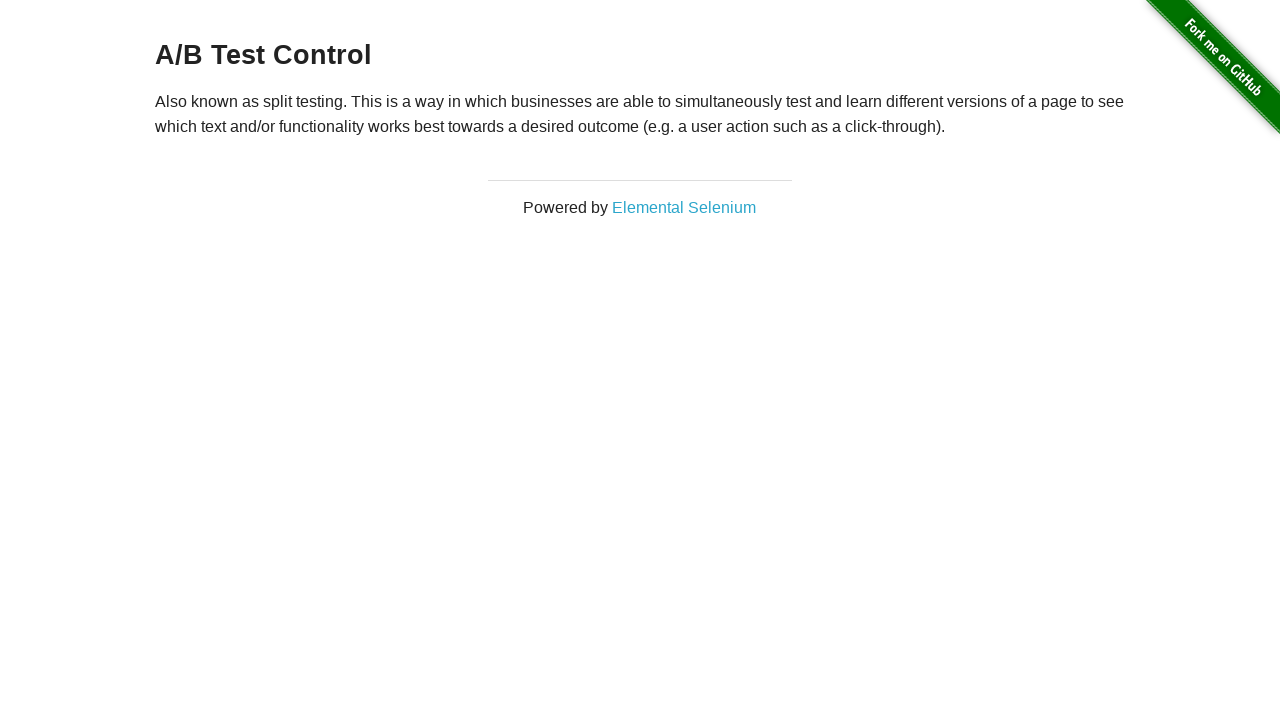

Located h3 heading element
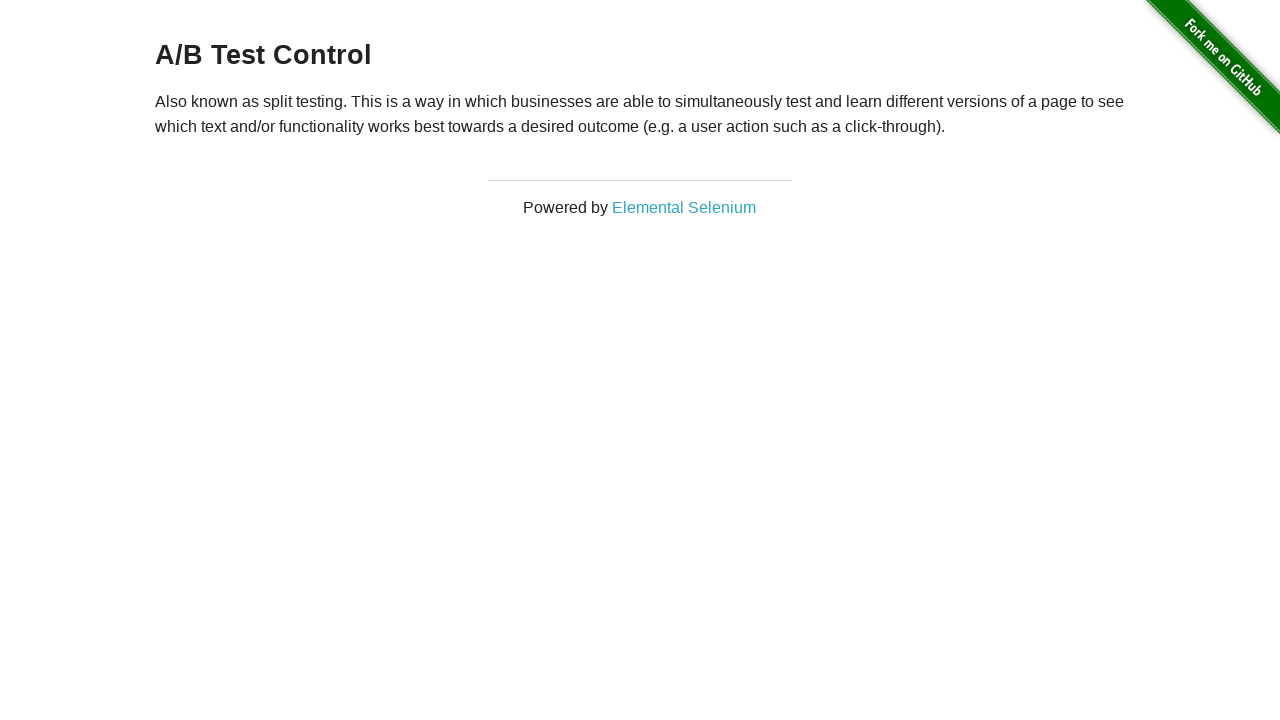

Retrieved heading text content
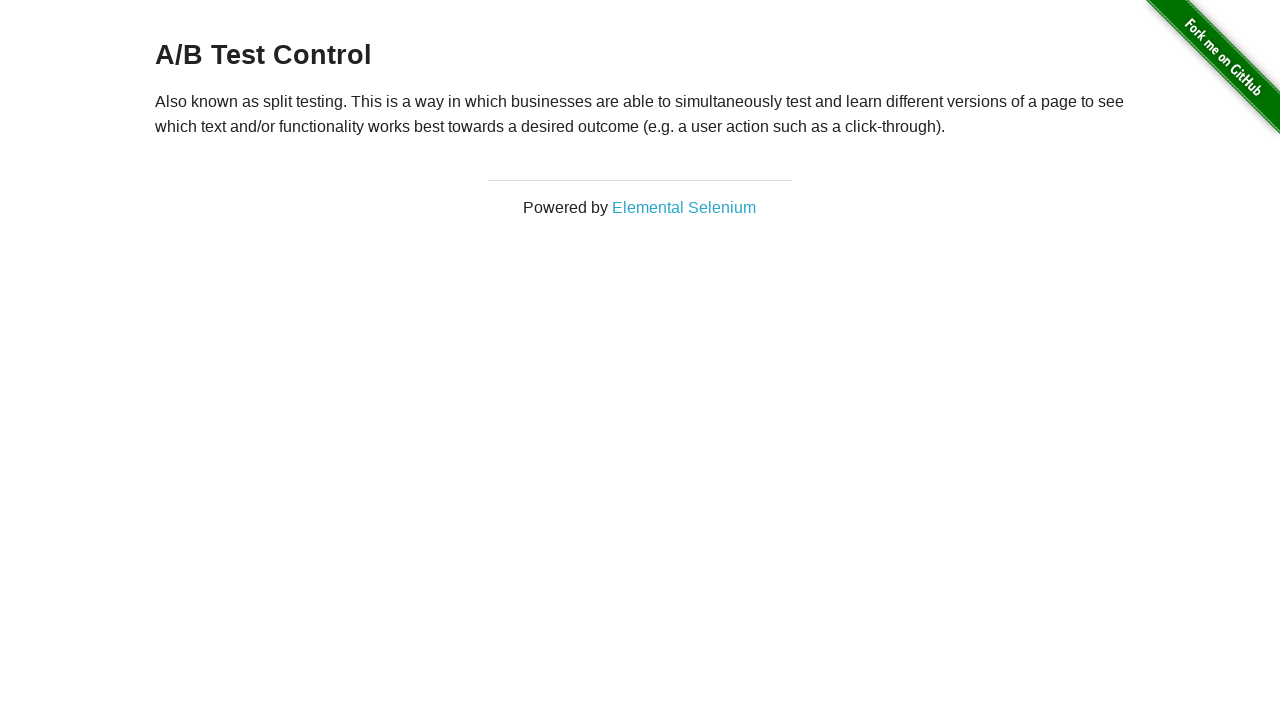

Verified heading starts with 'A/B Test'
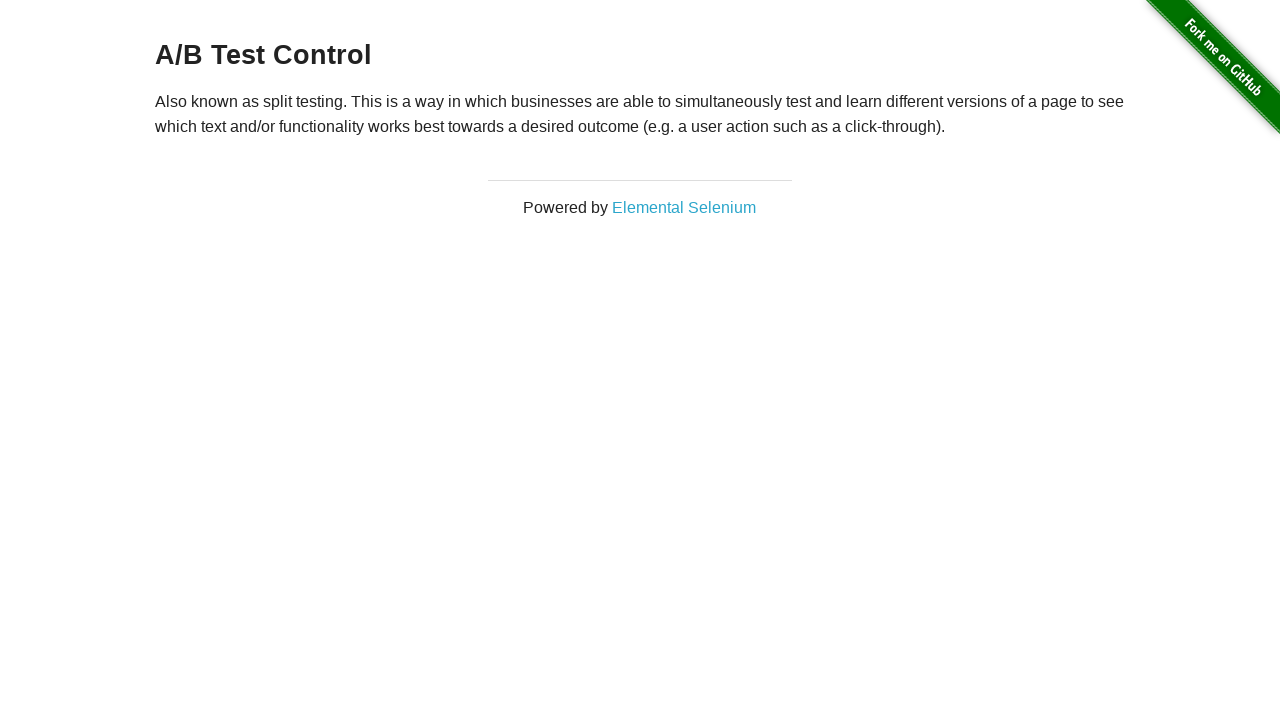

Added optimizelyOptOut cookie to context
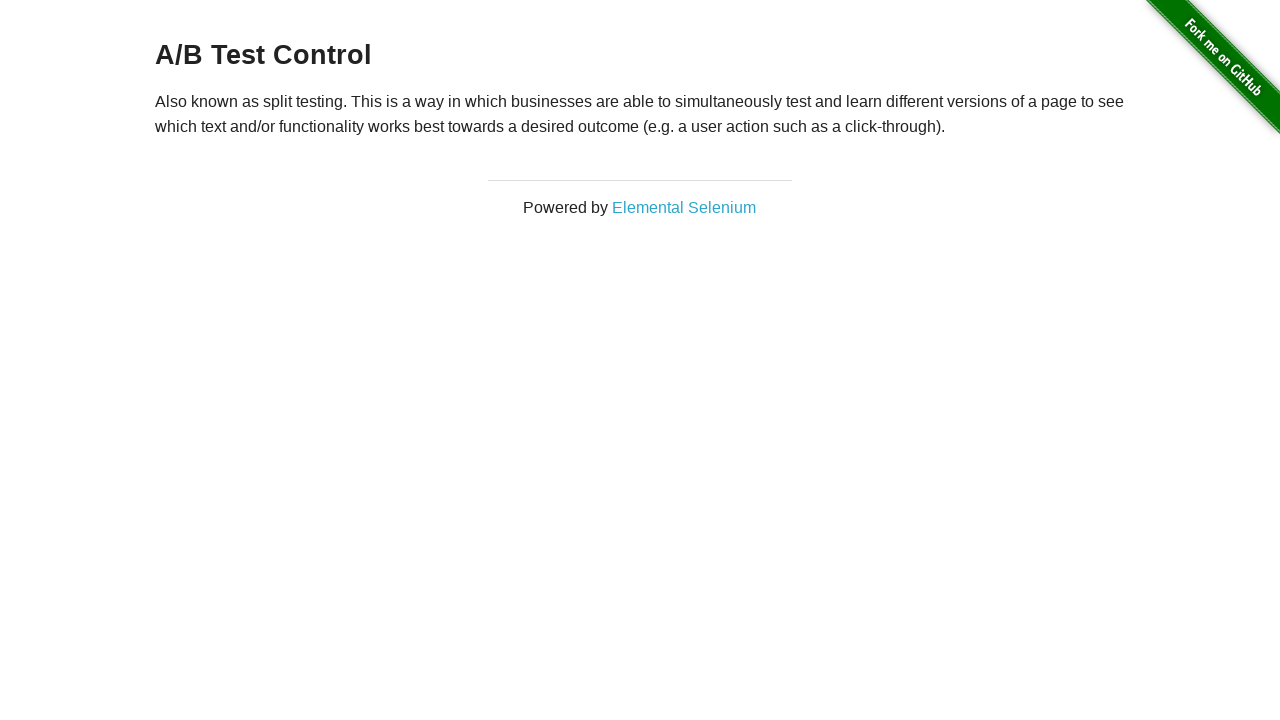

Reloaded page after adding opt-out cookie
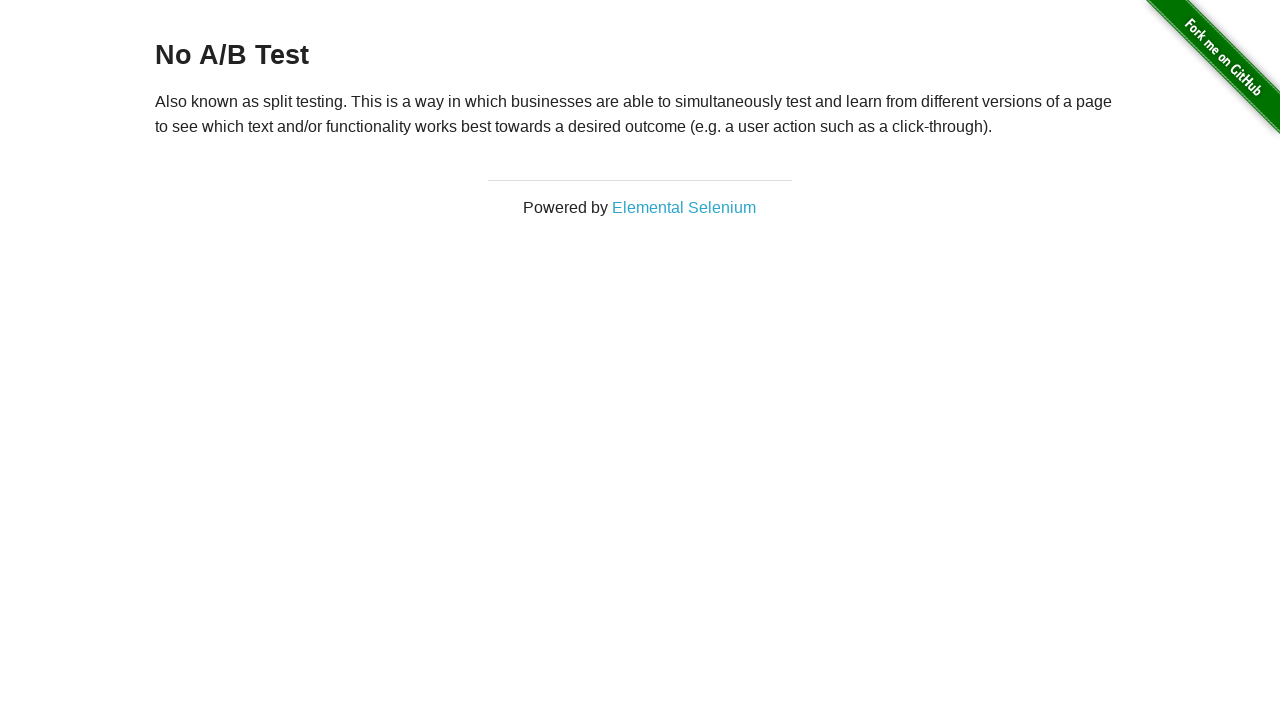

Retrieved heading text after page reload
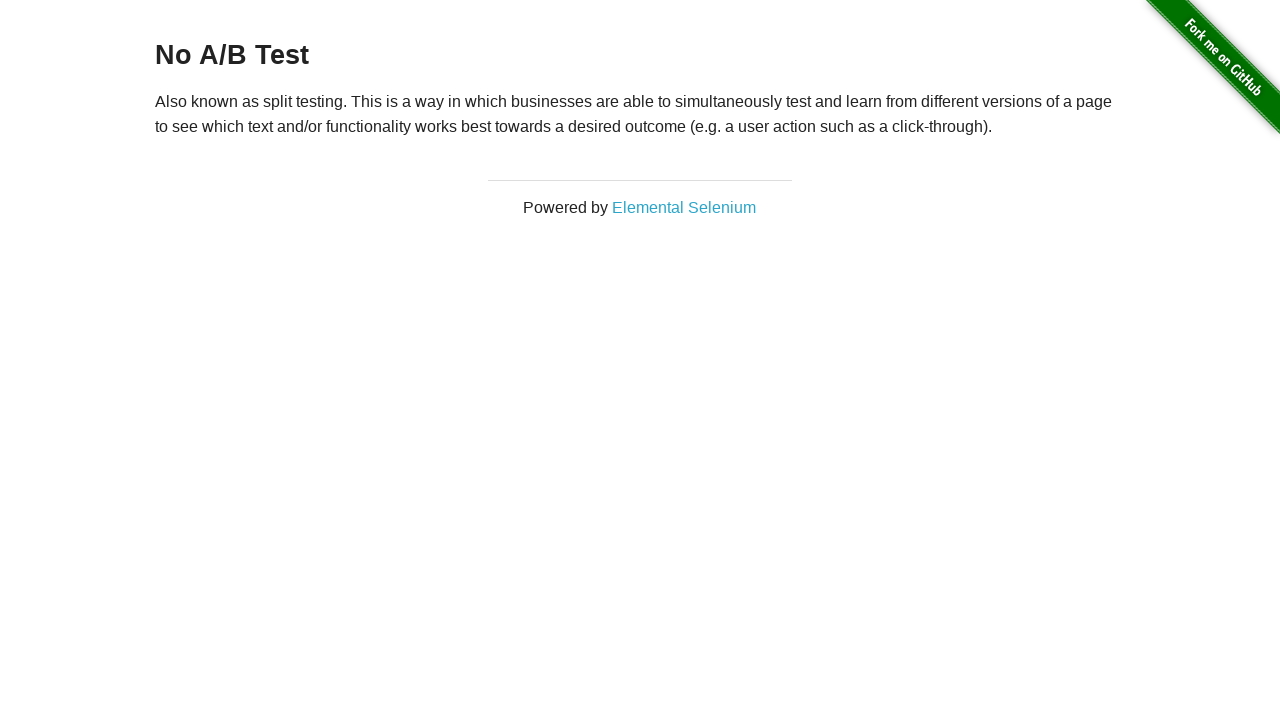

Verified heading is 'No A/B Test' - opt-out successful
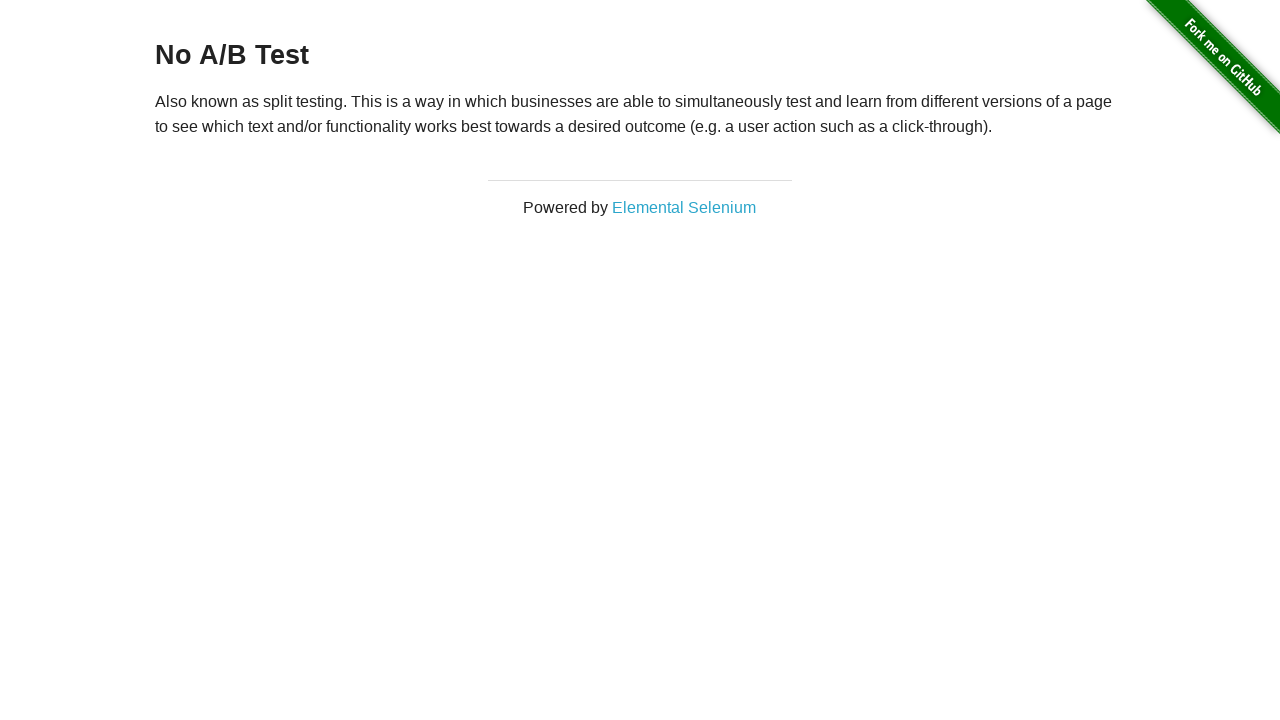

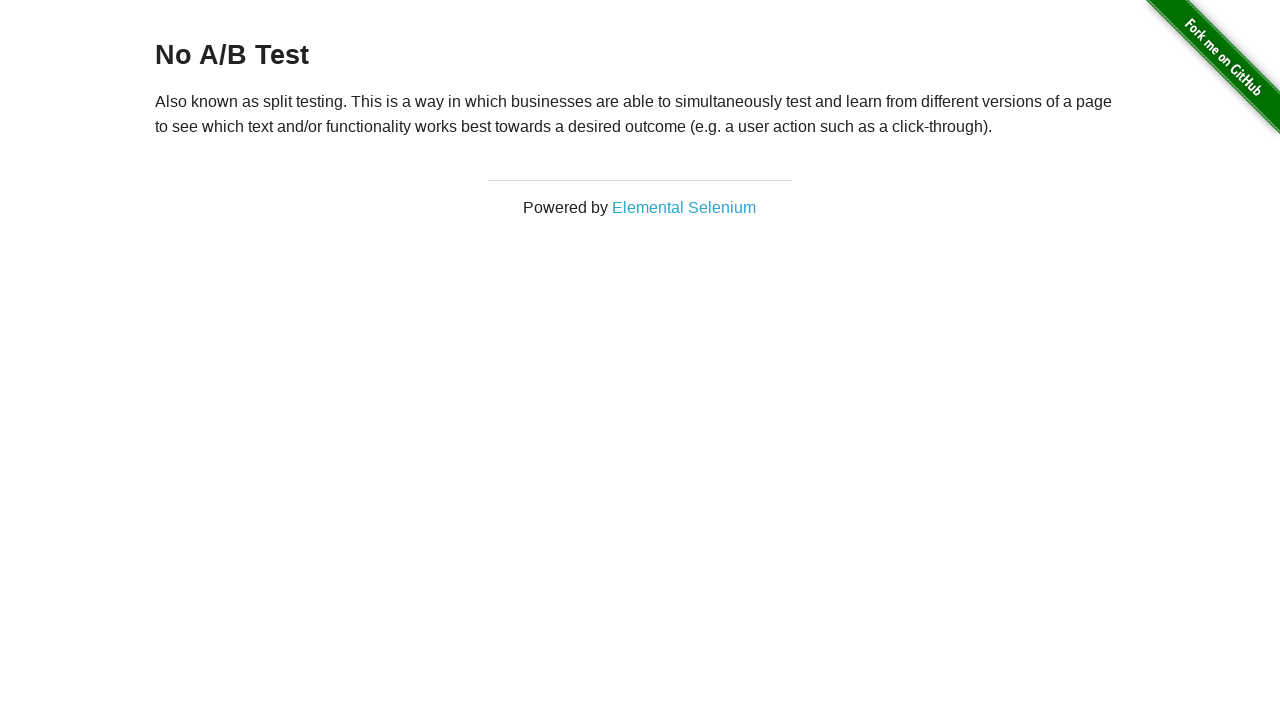